Runs the MotionMark 1.3 graphics benchmark by navigating to the benchmark page and clicking the "Run Benchmark" button.

Starting URL: https://browserbench.org/MotionMark1.3/

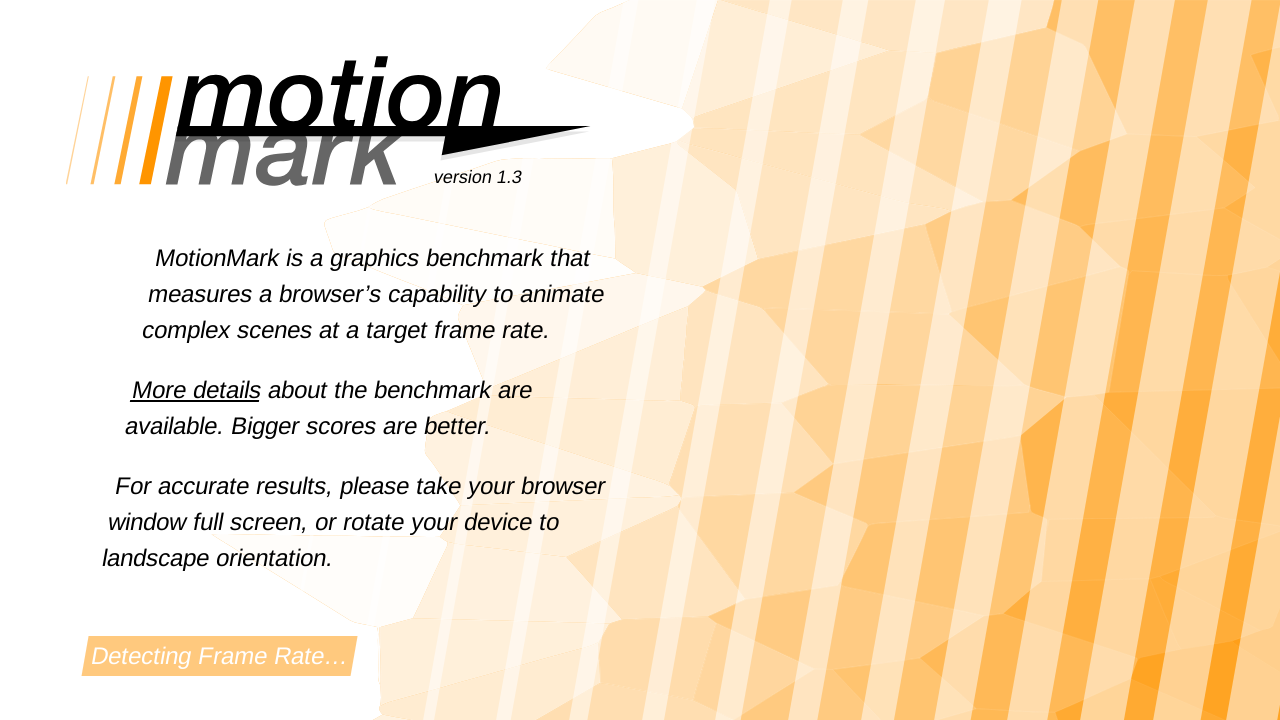

Waited for 'Run Benchmark' button to appear
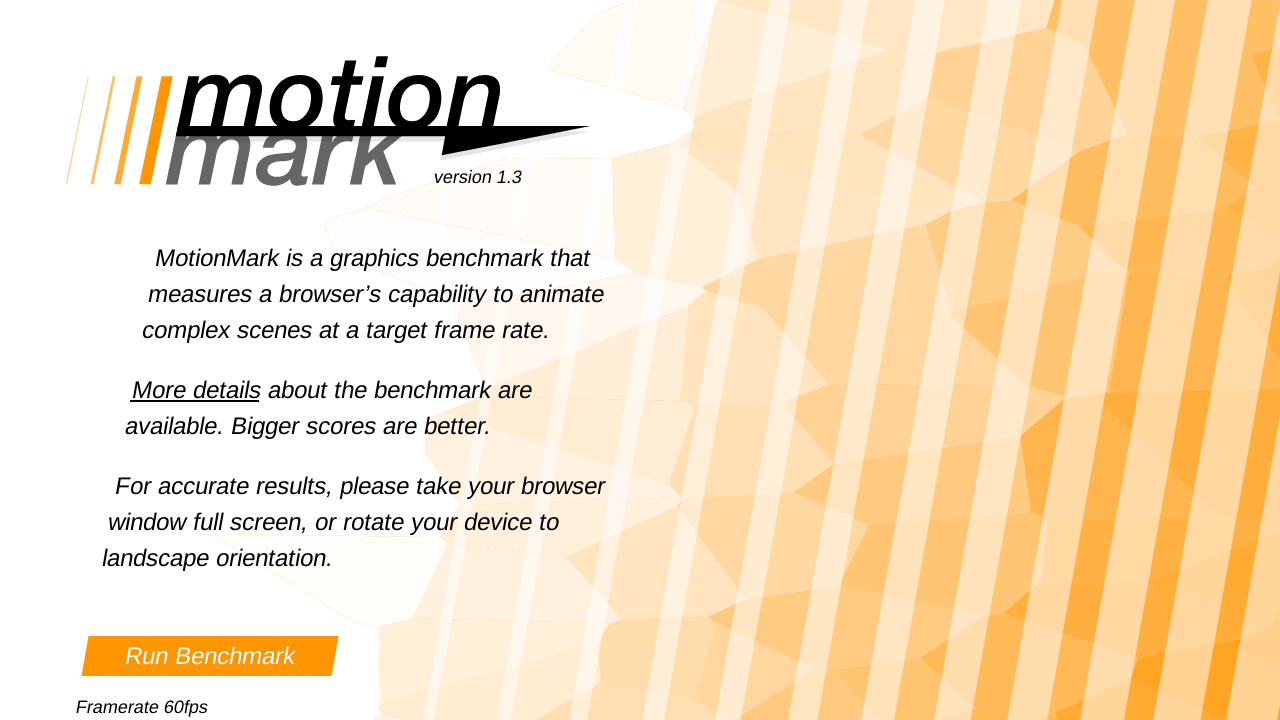

Clicked 'Run Benchmark' button to start the MotionMark 1.3 benchmark
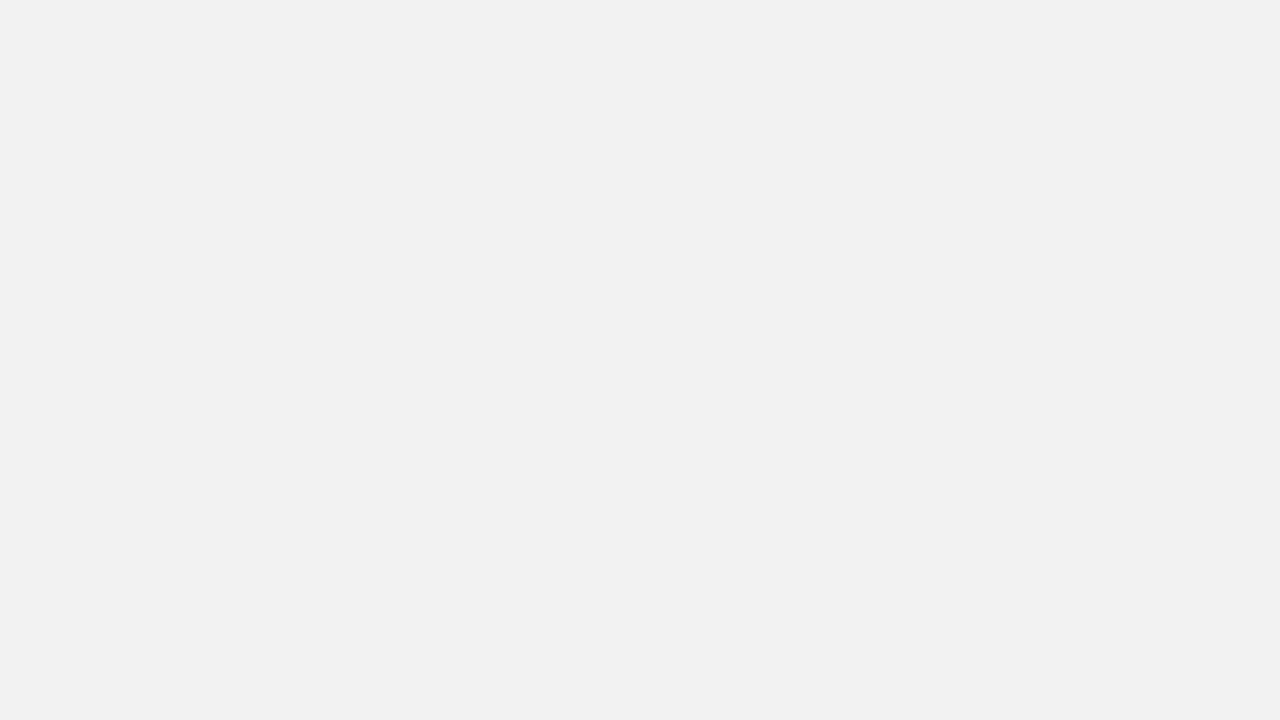

Waited 60 seconds for benchmark to complete
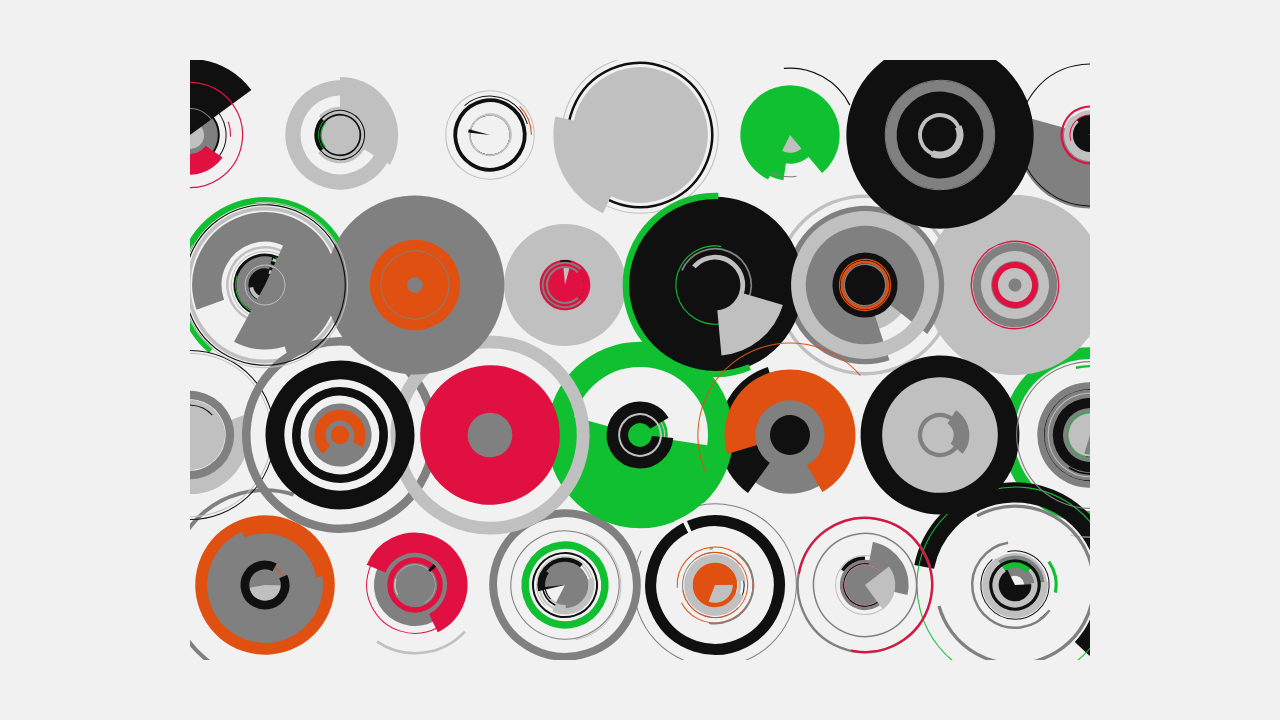

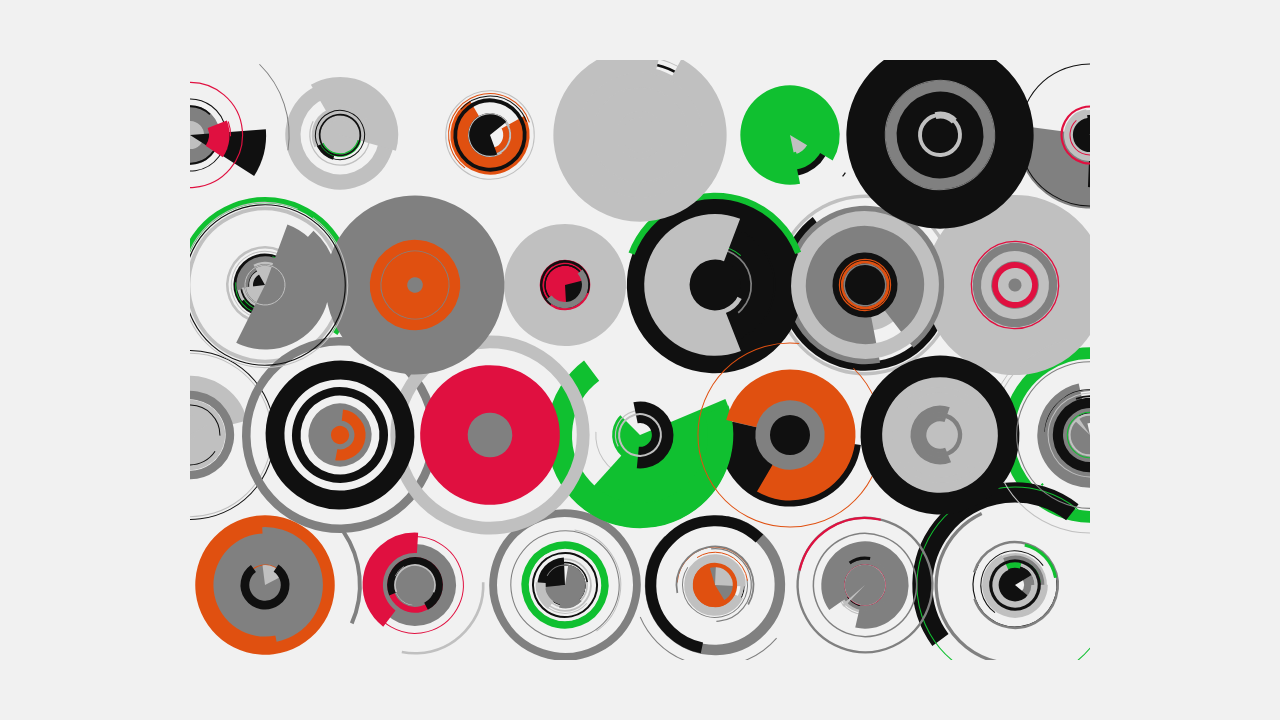